Tests dropdown selection functionality on a flight booking practice page by selecting Bangalore (BLR) as origin and Chennai (MAA) as destination from cascading dropdown menus.

Starting URL: https://rahulshettyacademy.com/dropdownsPractise/

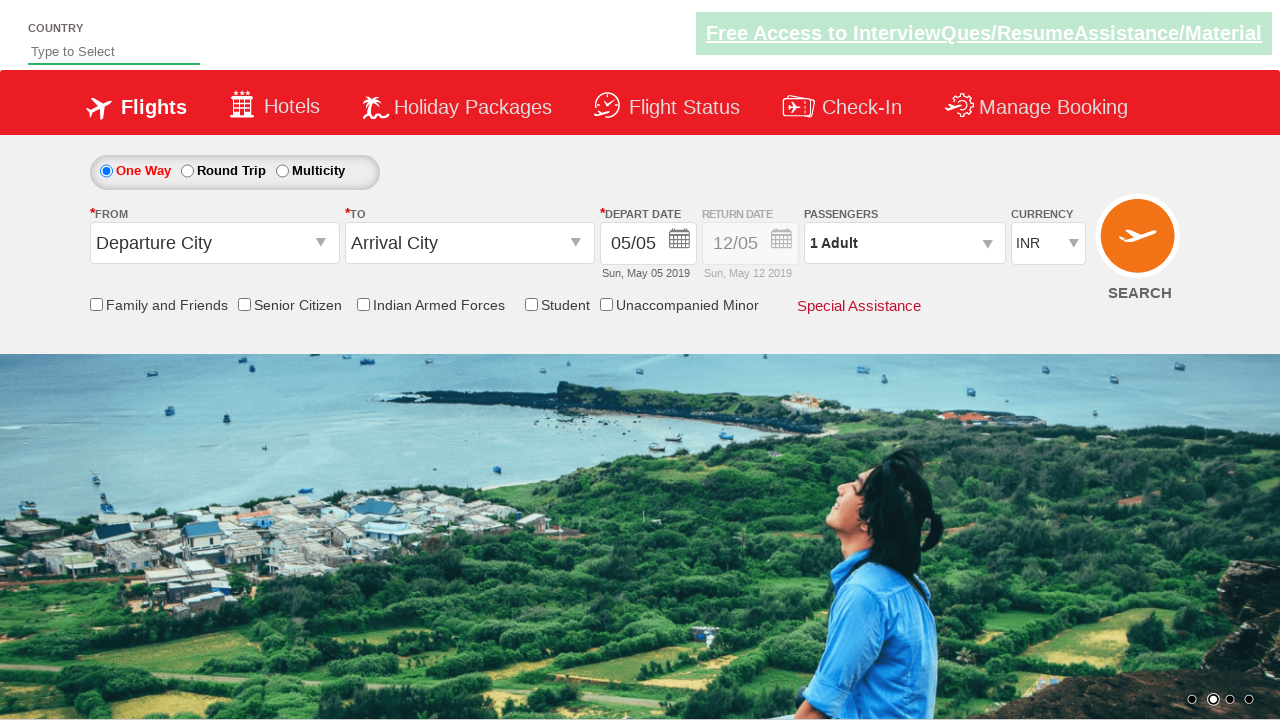

Clicked on origin station dropdown to open it at (214, 243) on #ctl00_mainContent_ddl_originStation1_CTXT
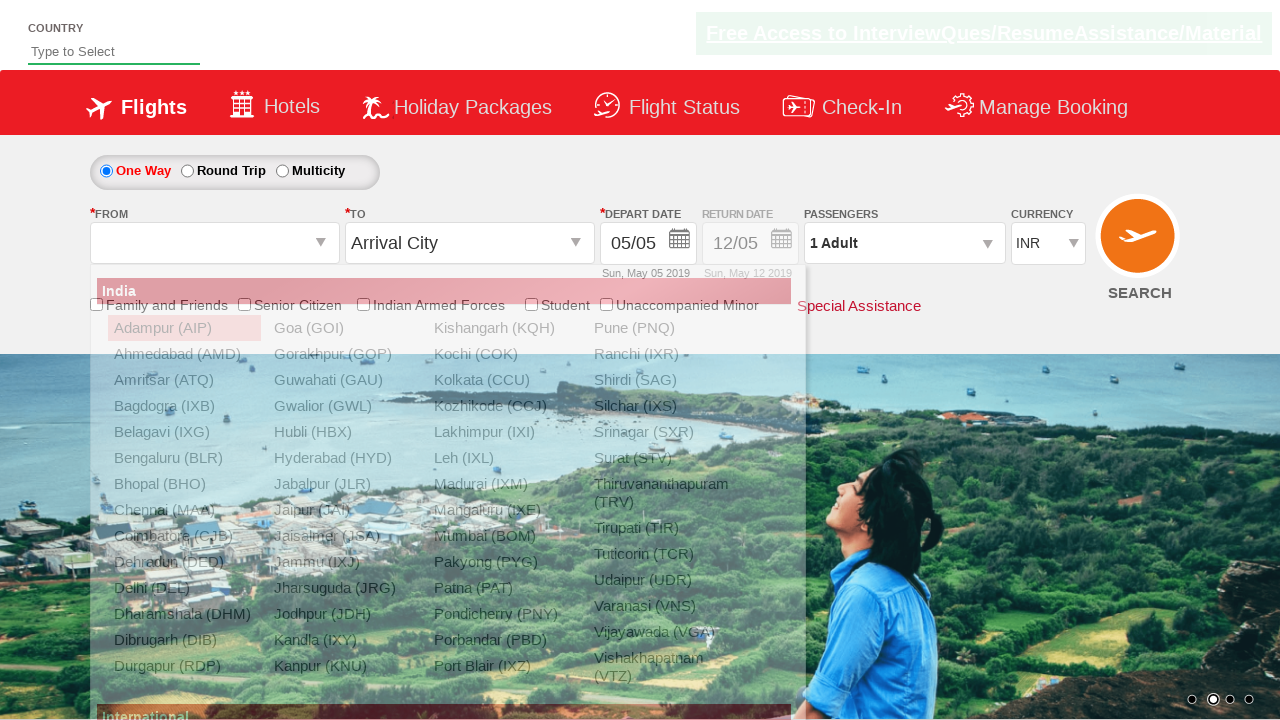

Origin dropdown appeared with Bangalore (BLR) option
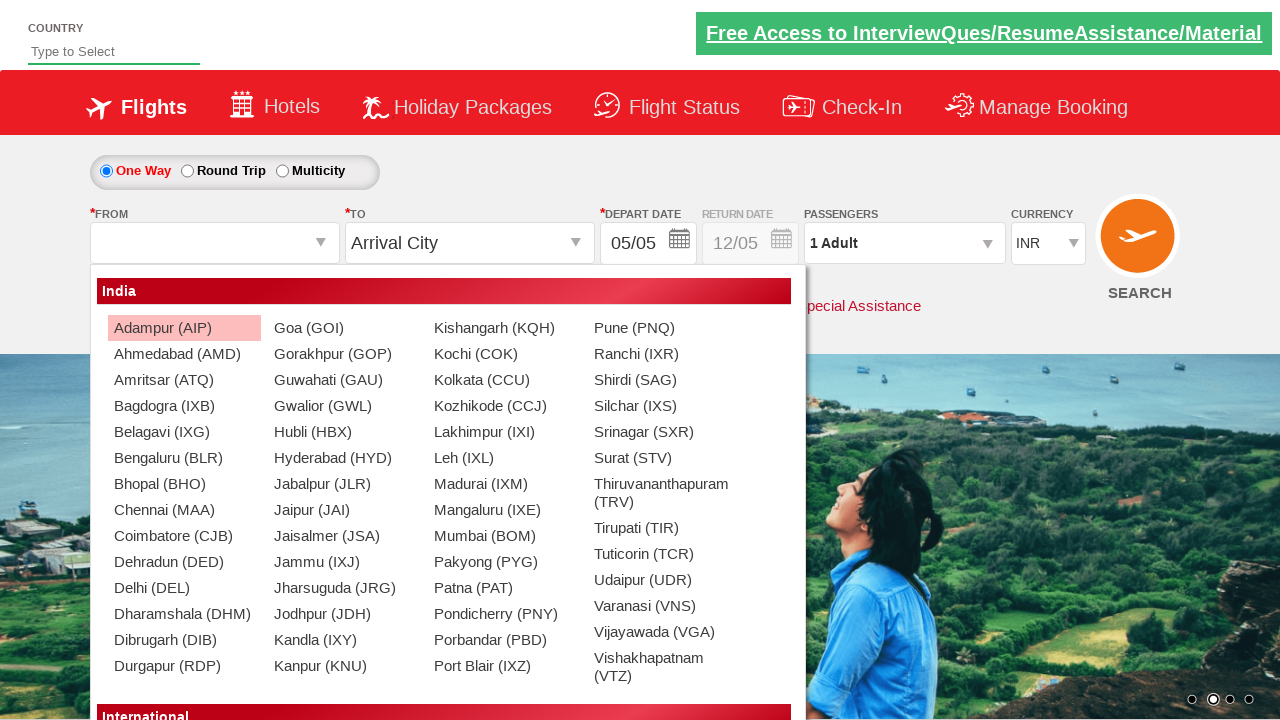

Selected Bangalore (BLR) as origin station at (184, 458) on xpath=//div[@id='glsctl00_mainContent_ddl_originStation1_CTNR']//a[@value='BLR']
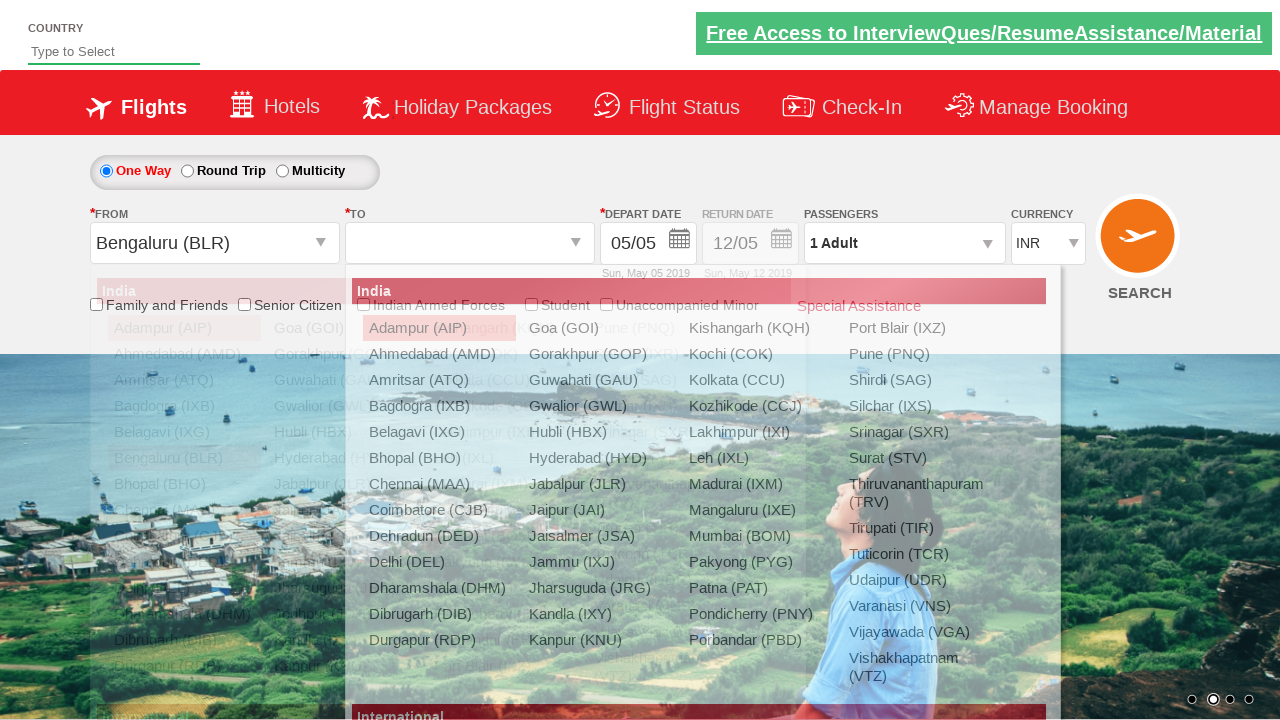

Destination dropdown appeared with Chennai (MAA) option
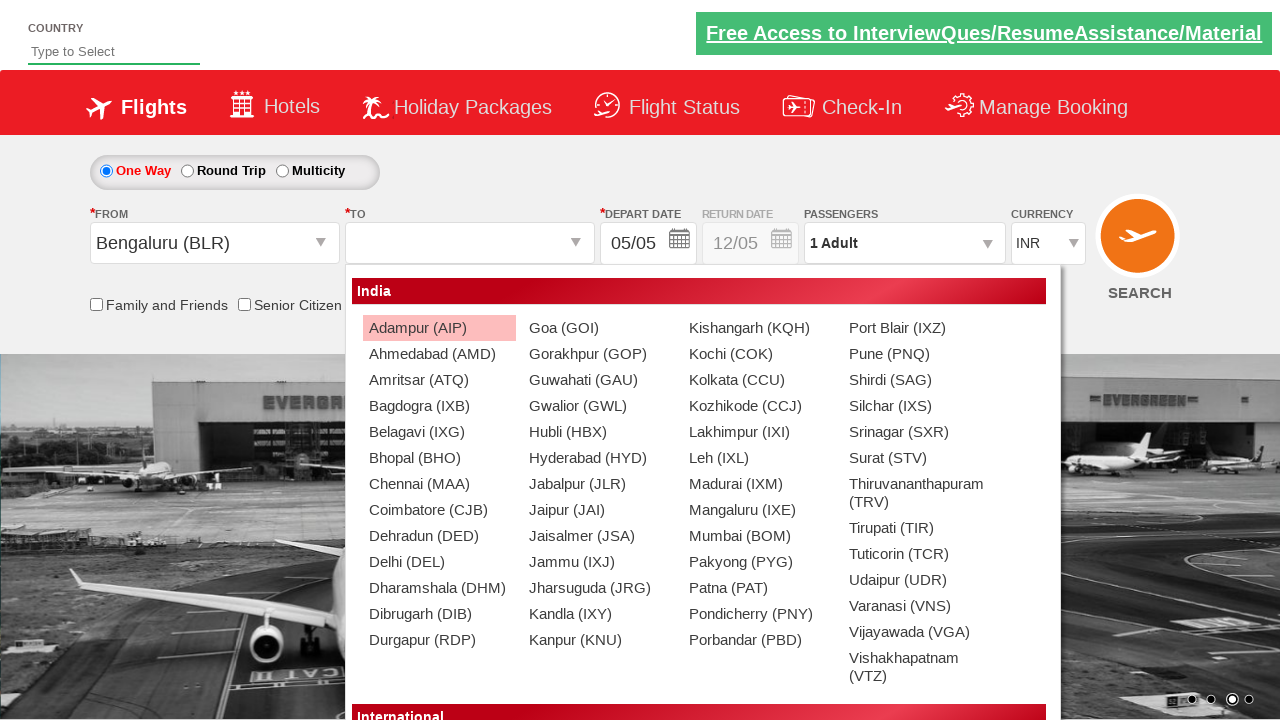

Selected Chennai (MAA) as destination station at (439, 484) on xpath=//div[@id='glsctl00_mainContent_ddl_destinationStation1_CTNR']//a[@value='
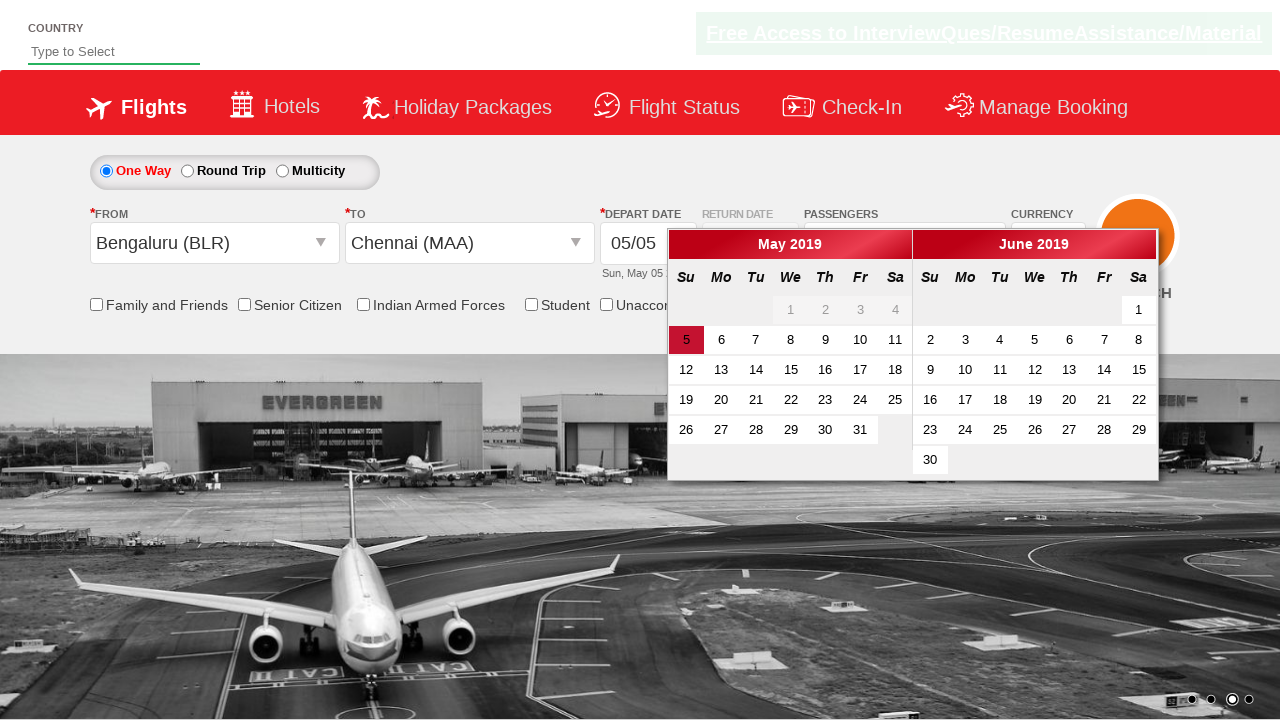

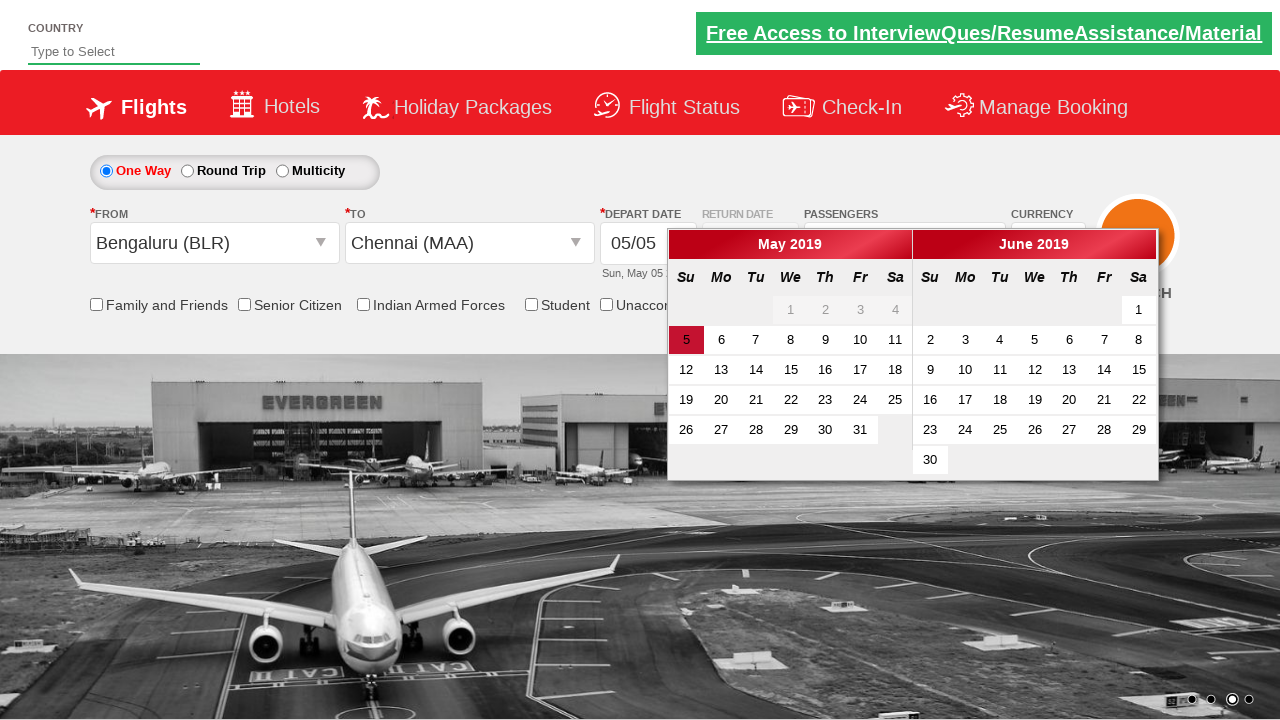